Tests mouse hover functionality by hovering over images and verifying hidden text becomes visible

Starting URL: https://the-internet.herokuapp.com/hovers

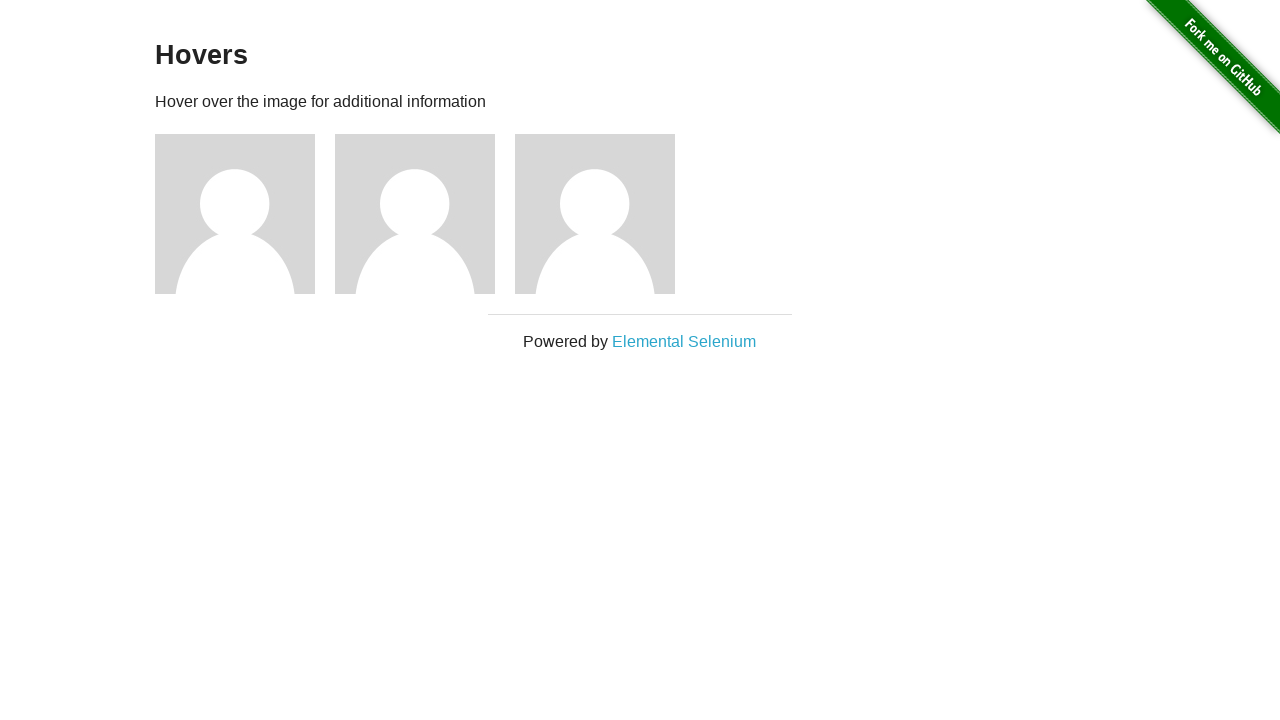

Retrieved all figure elements from the page
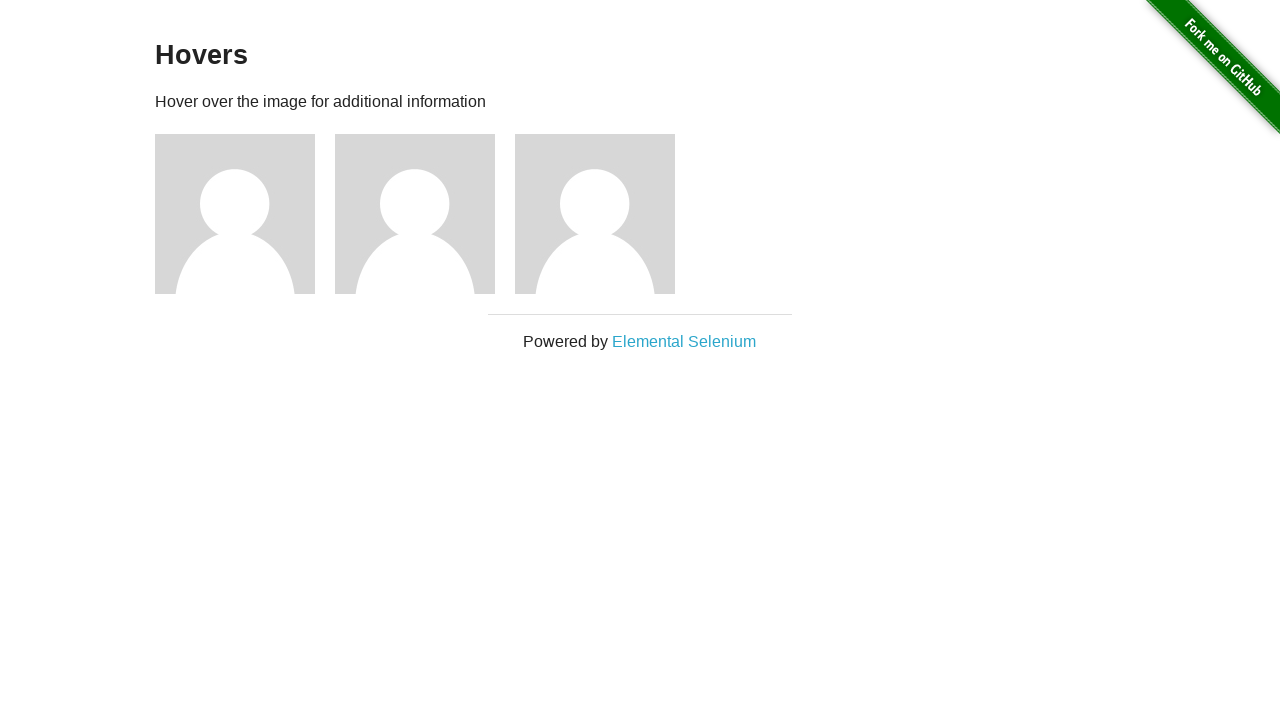

Hovered over figure 1 at (245, 214) on .figure >> nth=0
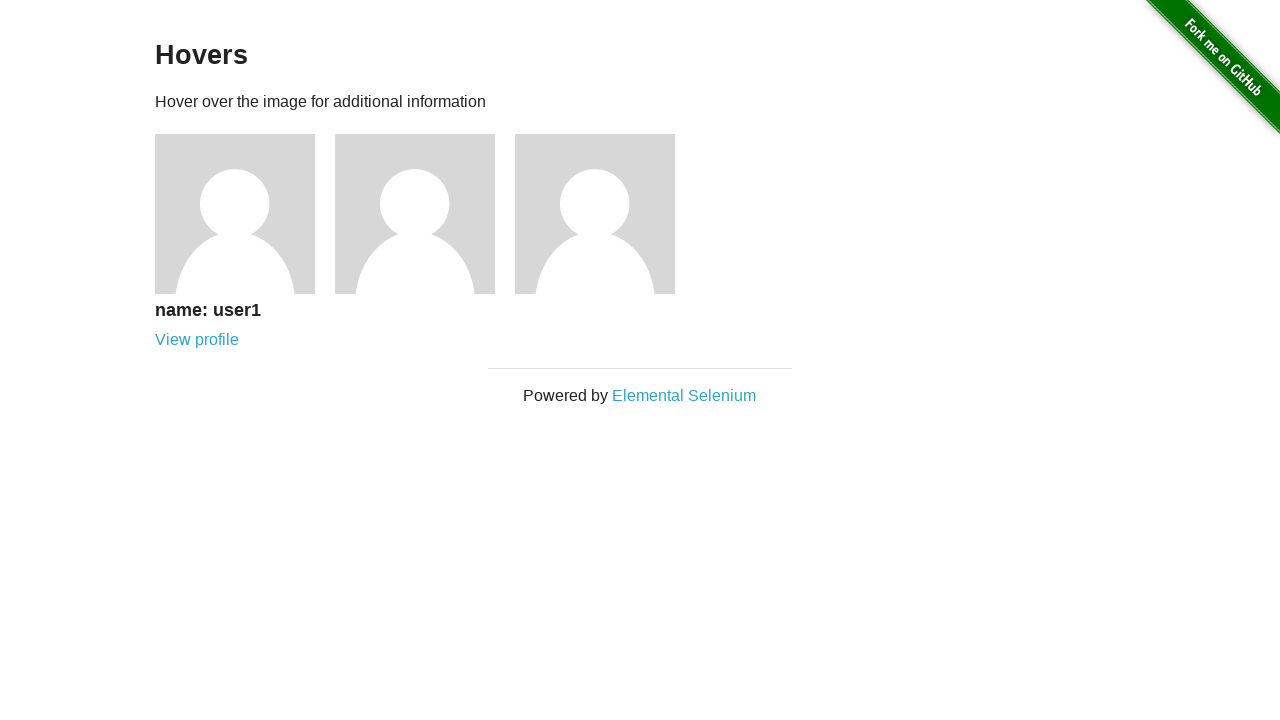

Located h5 text element in figure 1
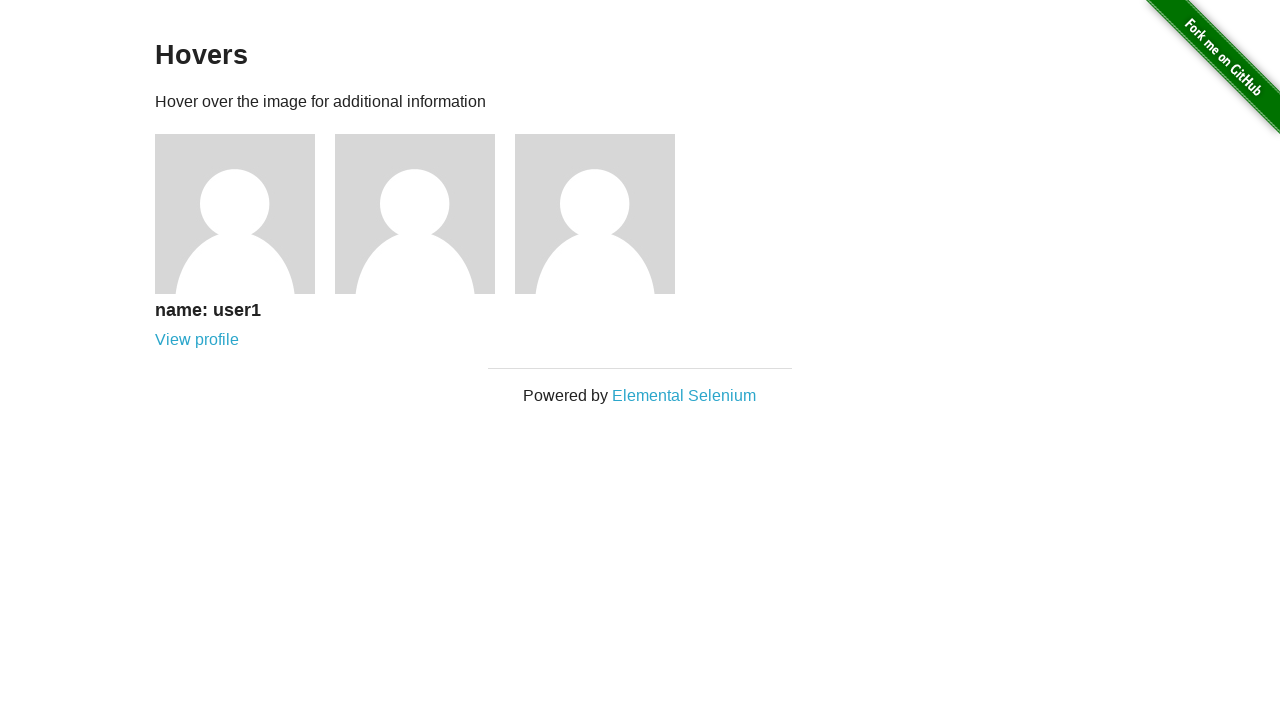

Verified h5 text is visible in figure 1
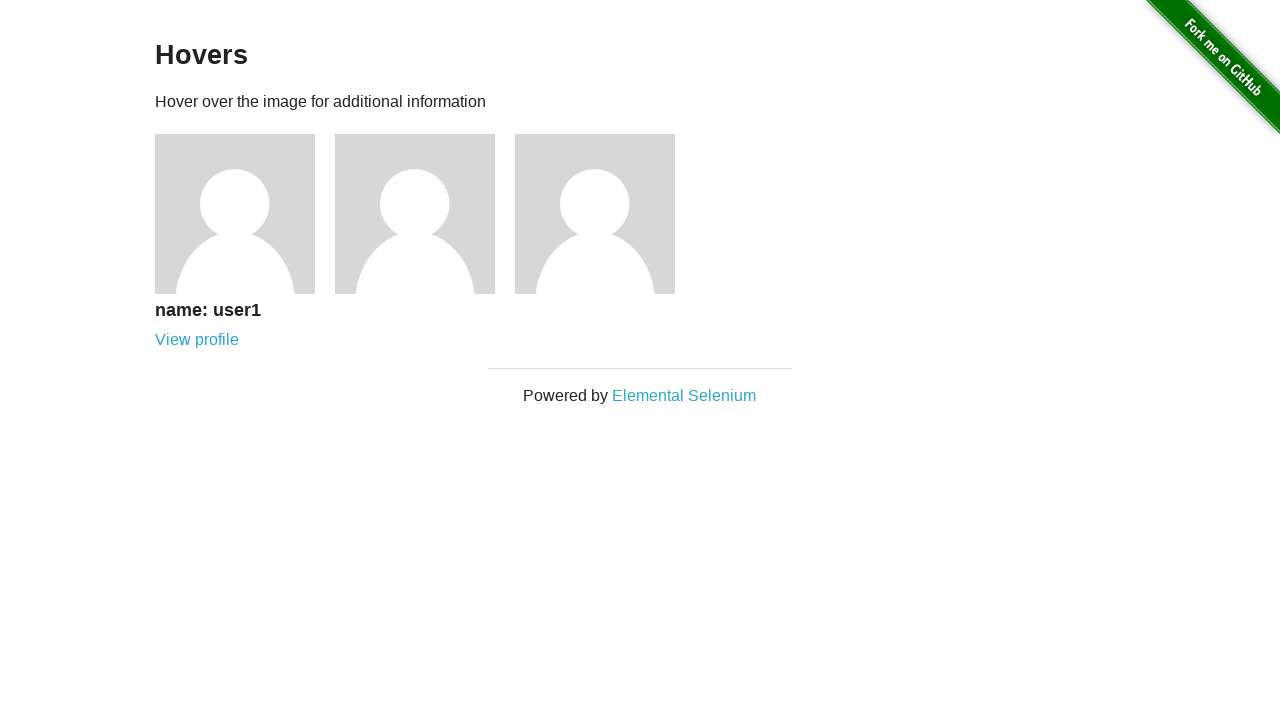

Hovered over figure 2 at (425, 214) on .figure >> nth=1
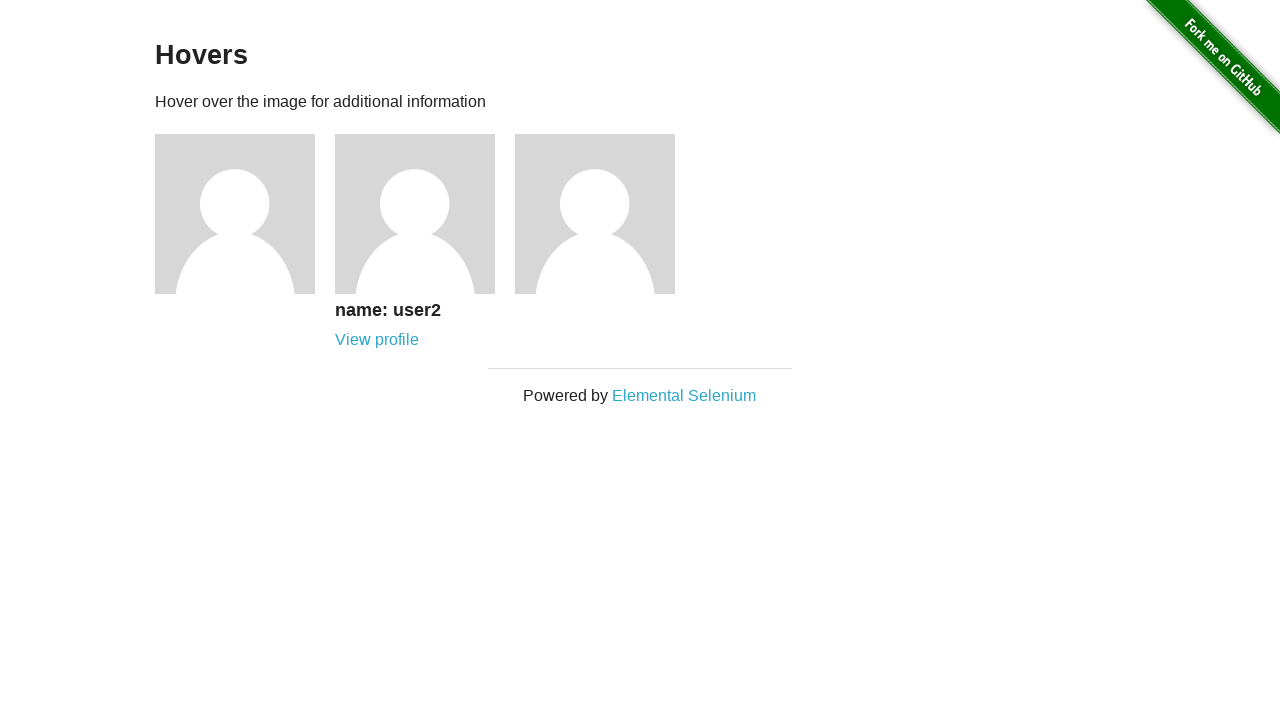

Located h5 text element in figure 2
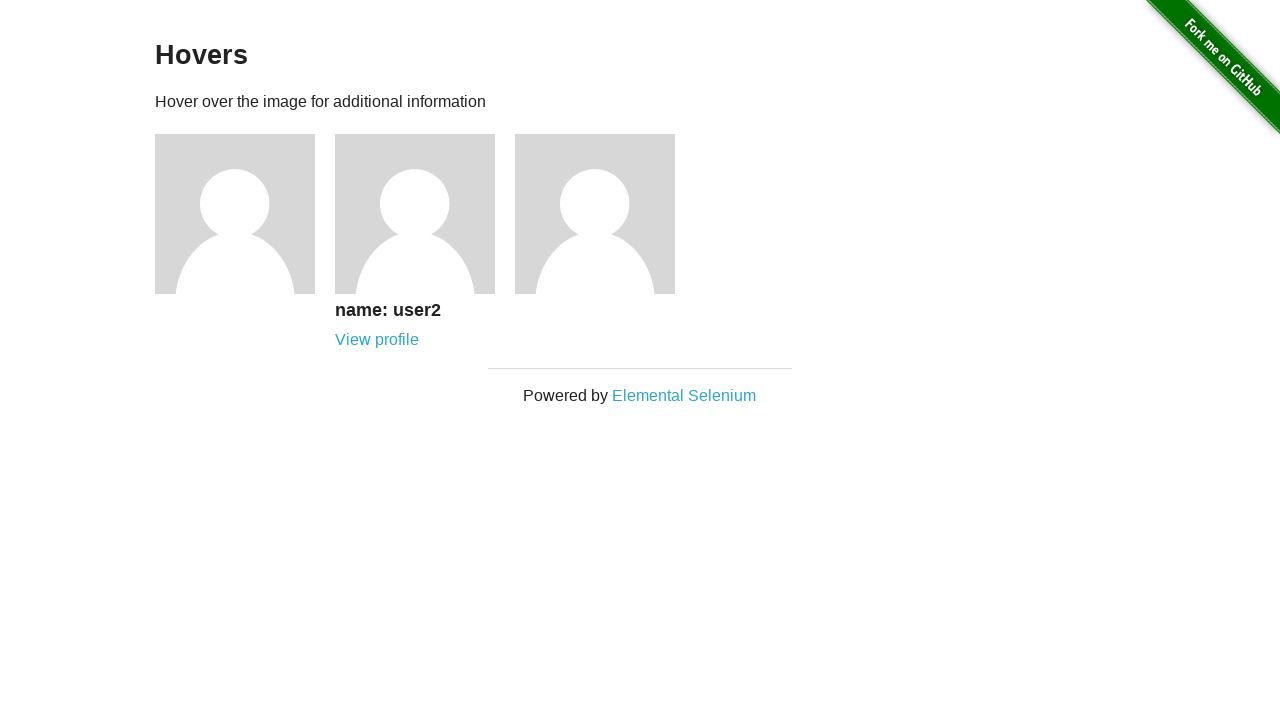

Verified h5 text is visible in figure 2
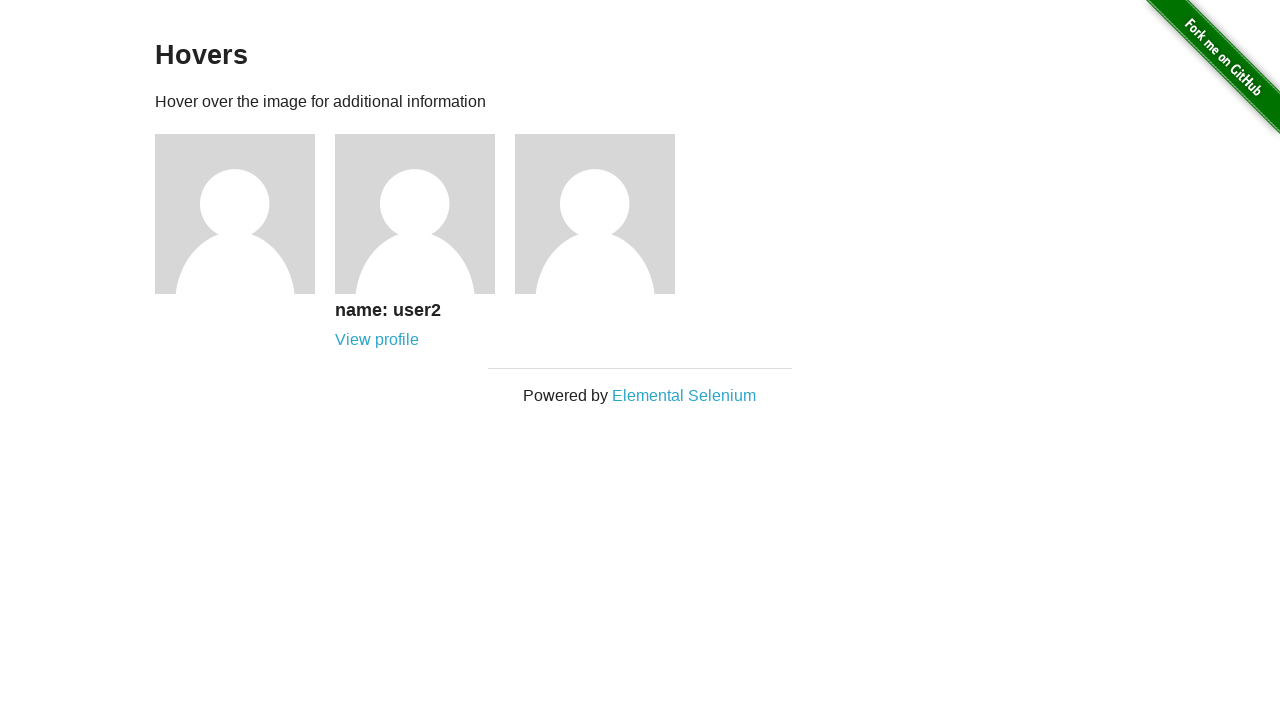

Hovered over figure 3 at (605, 214) on .figure >> nth=2
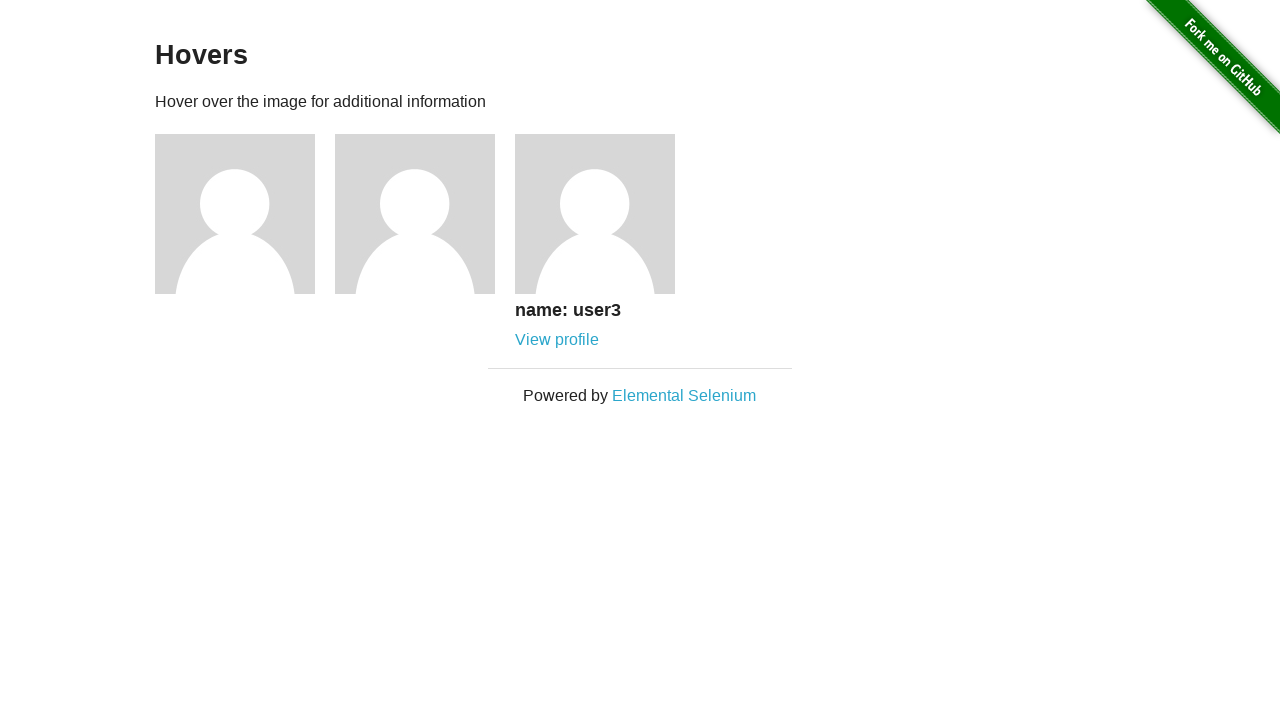

Located h5 text element in figure 3
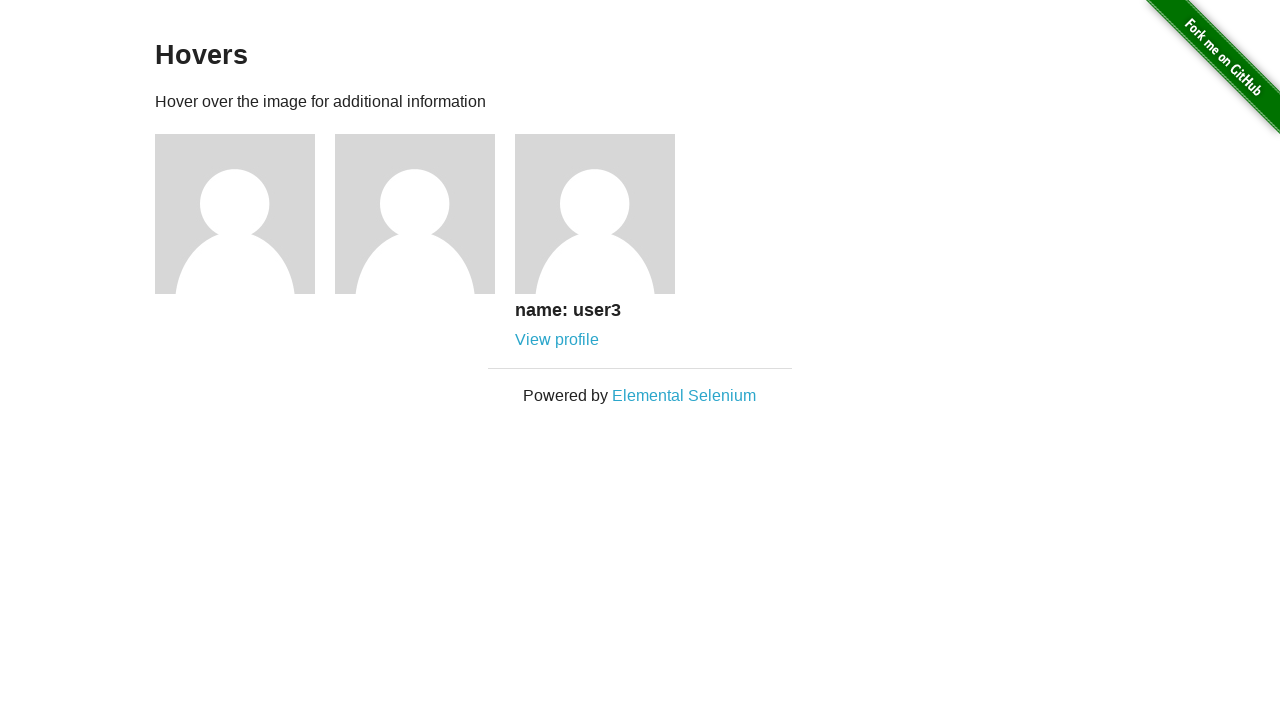

Verified h5 text is visible in figure 3
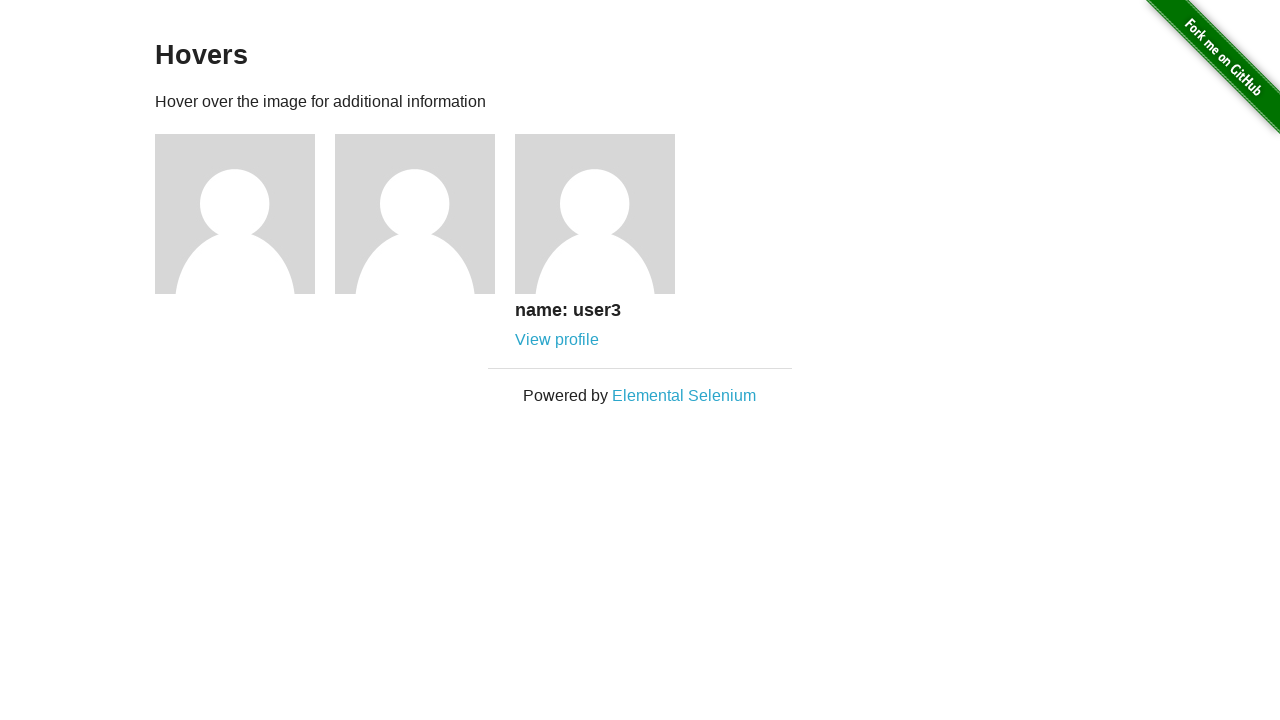

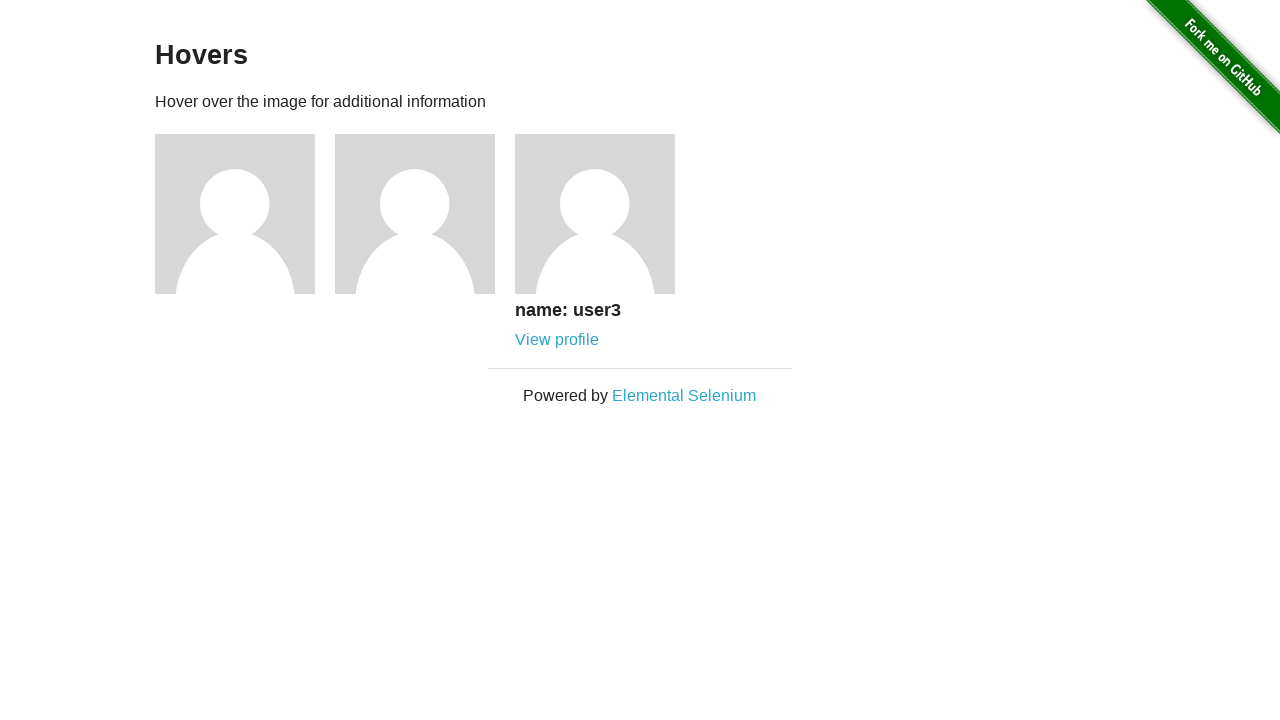